Tests table sorting and pagination by clicking the sort button, verifying the sorting order, and navigating through pages to find items containing "Rice" and retrieve their prices

Starting URL: https://rahulshettyacademy.com/seleniumPractise/#/offers

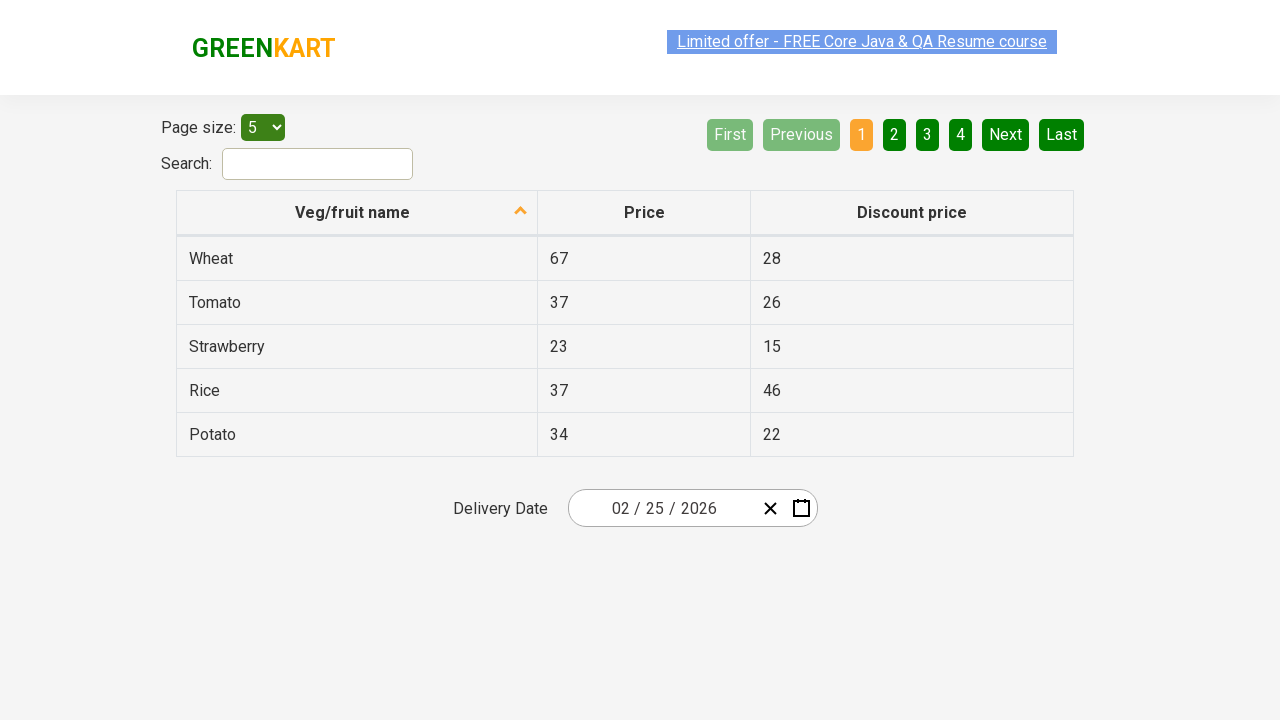

Clicked column sort button to sort first column at (357, 213) on xpath=//tr//th[1]
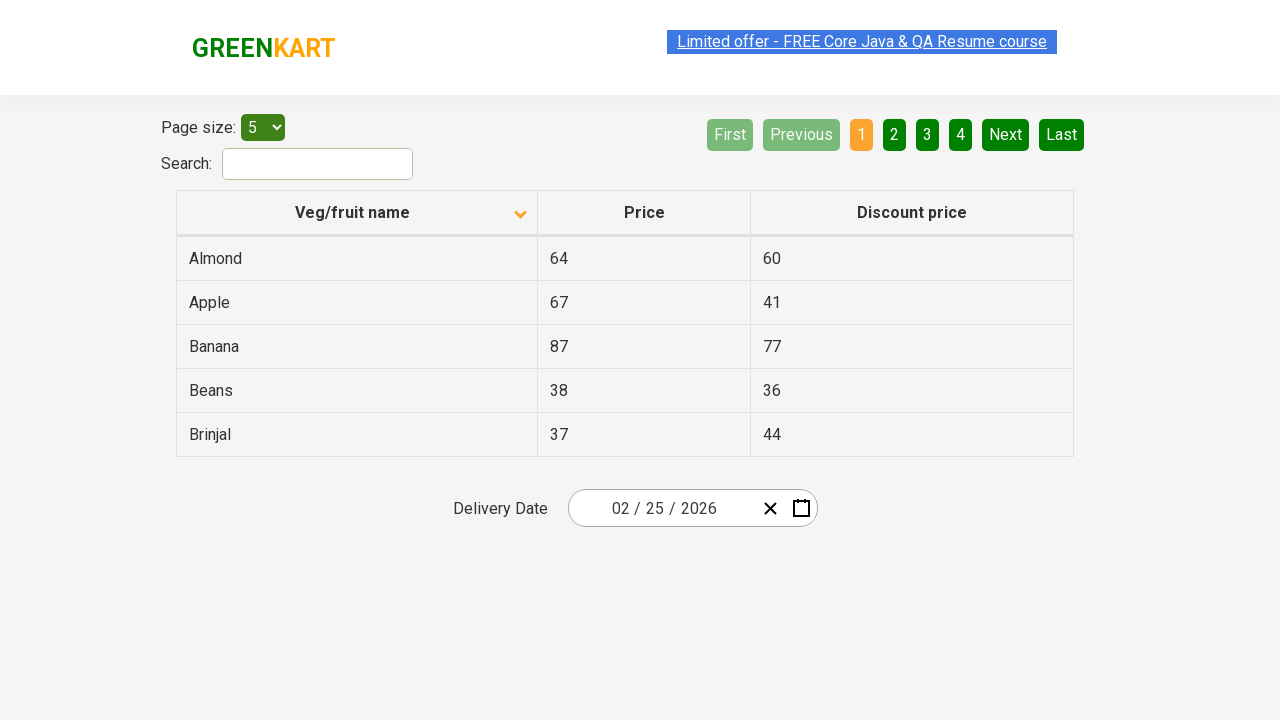

Retrieved all items from first column
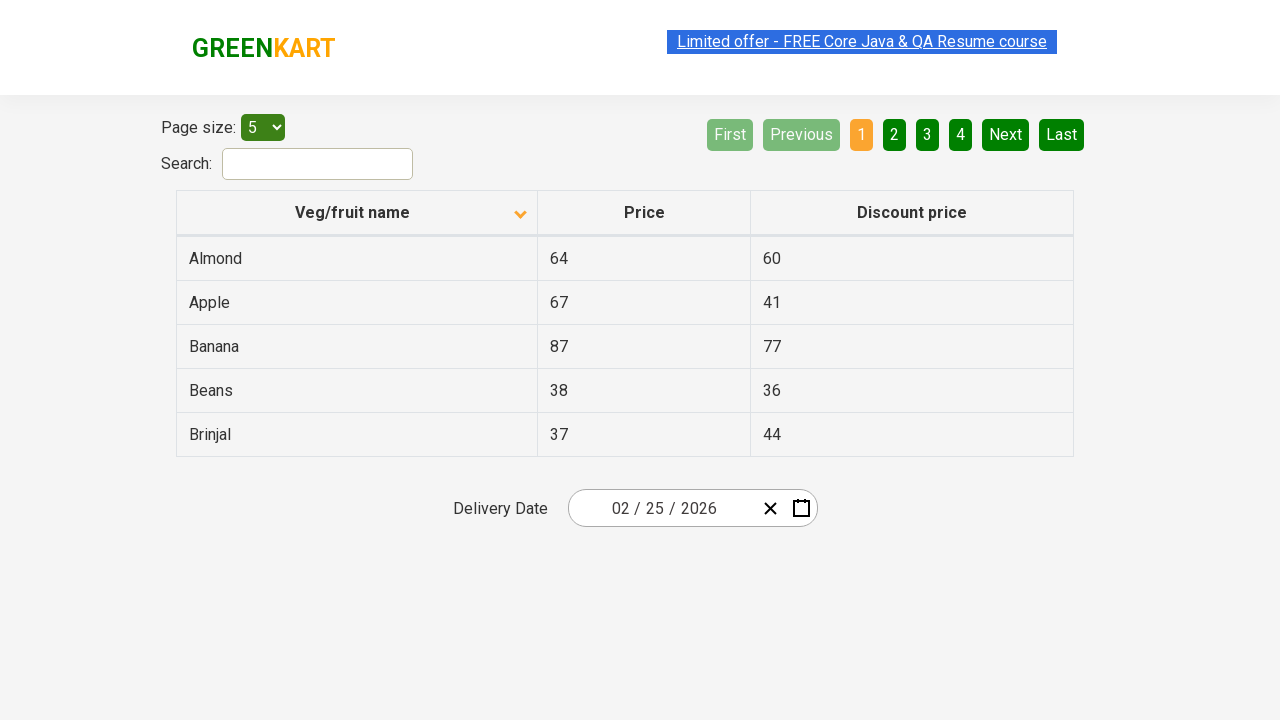

Extracted text content from all items
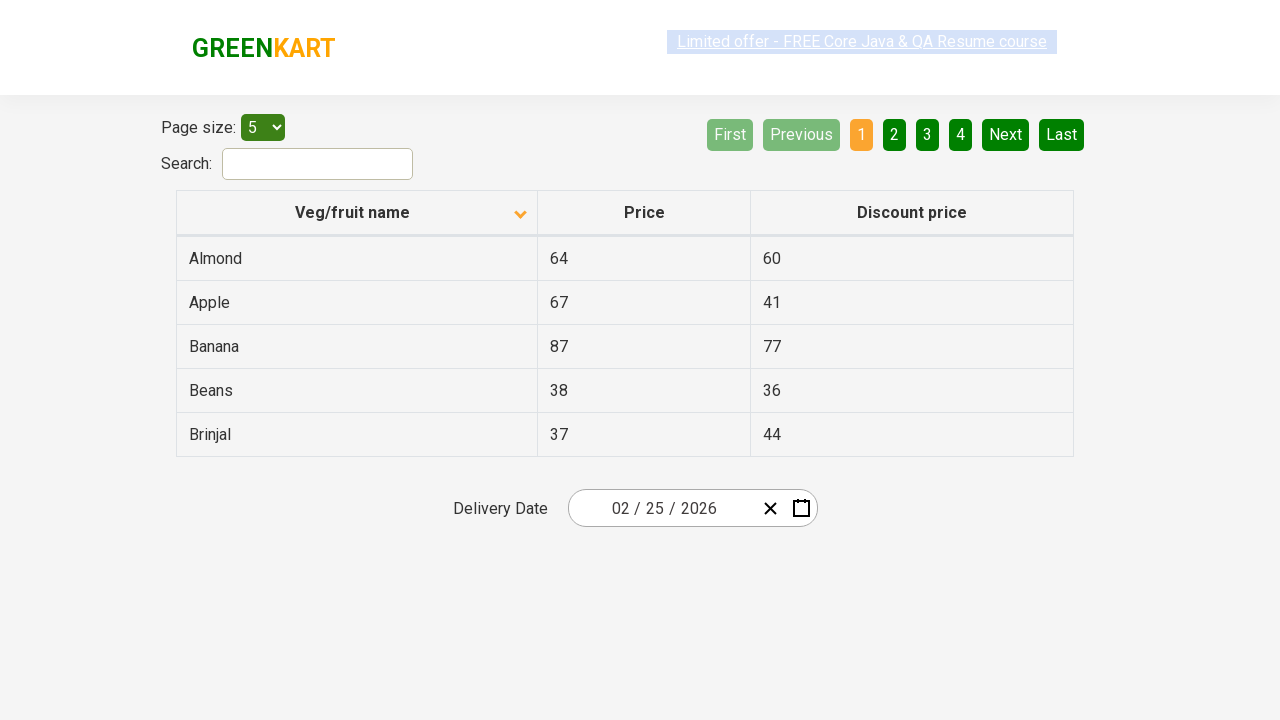

Verified items are properly sorted in ascending order
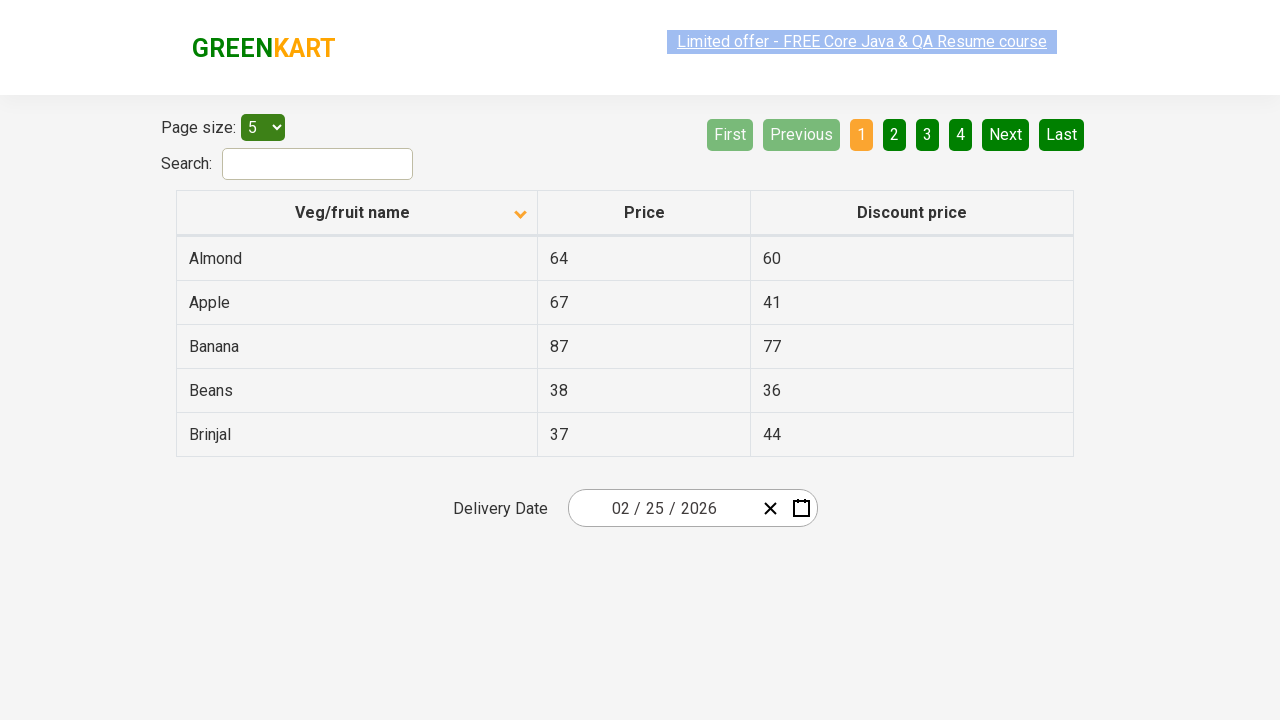

Retrieved items from current page
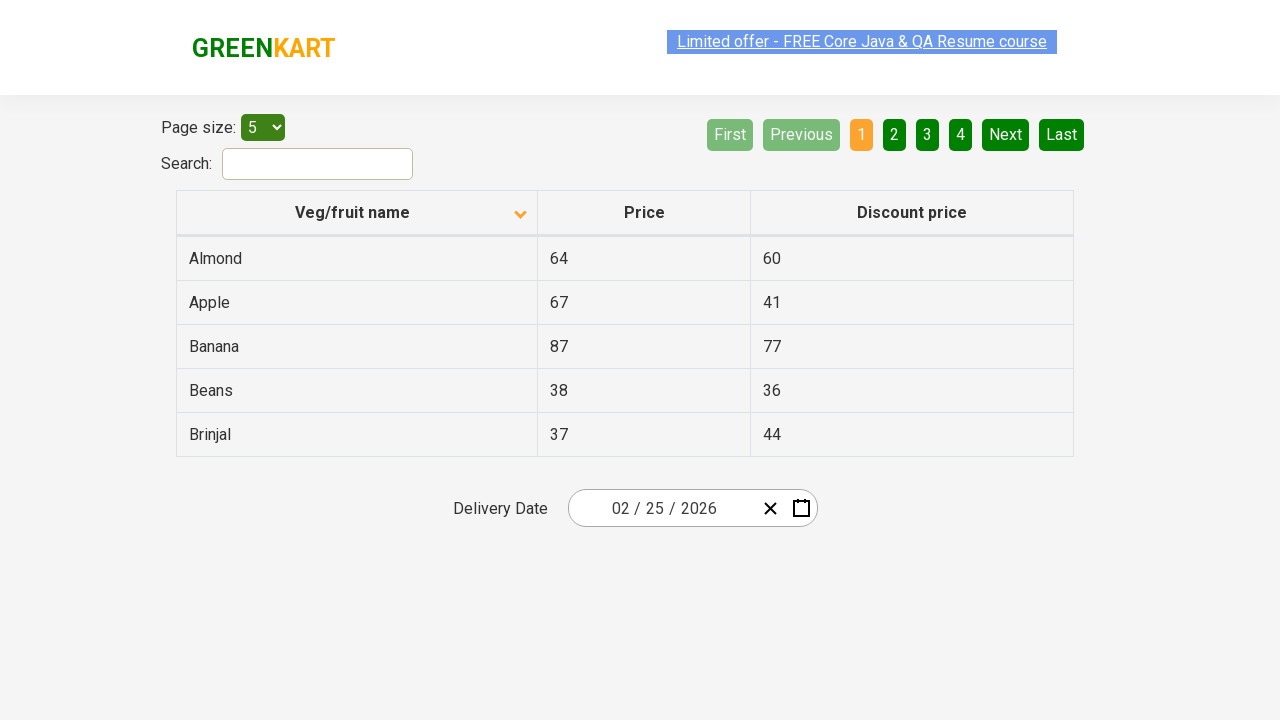

Clicked Next button to navigate to next page at (1006, 134) on xpath=//a[@aria-label='Next']
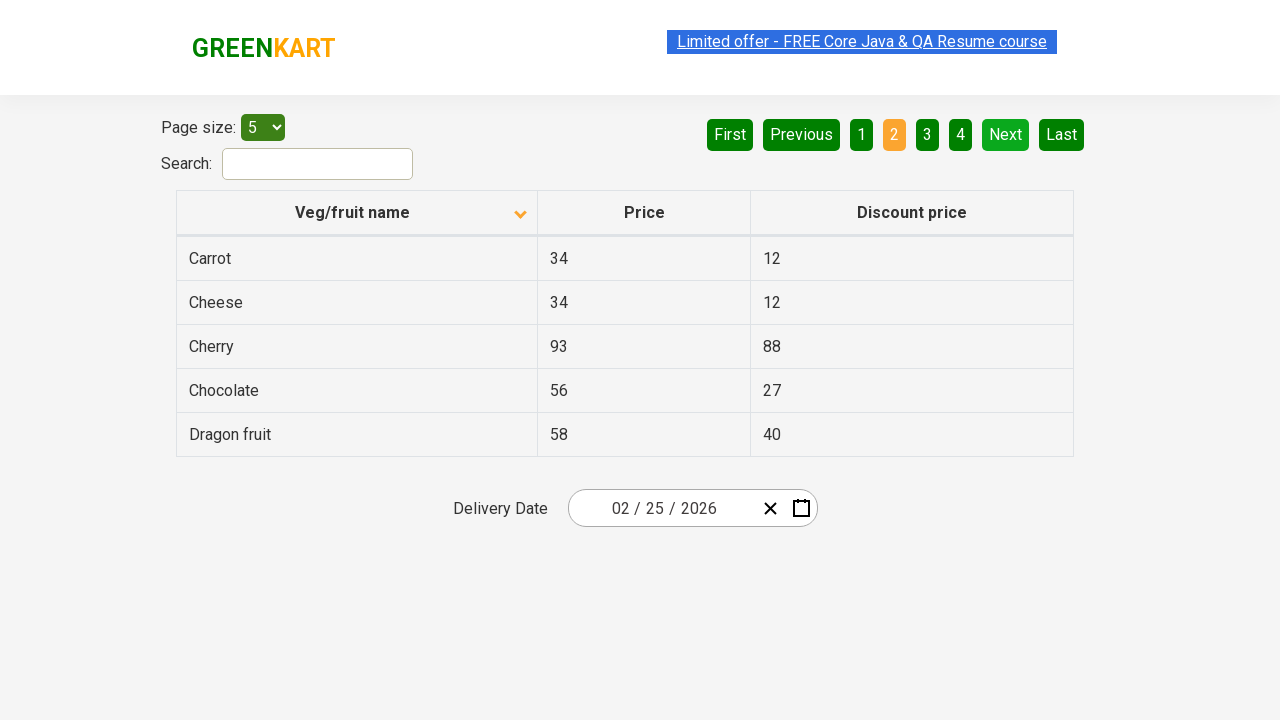

Waited for next page to load
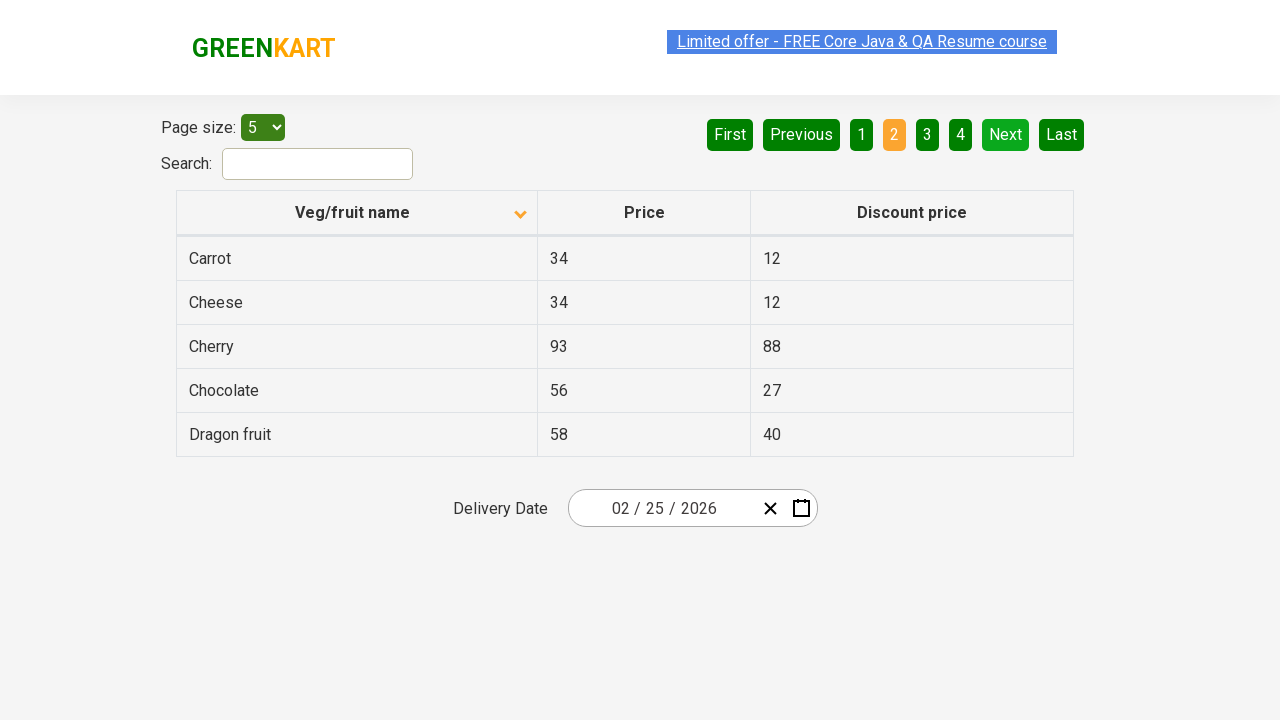

Retrieved items from current page
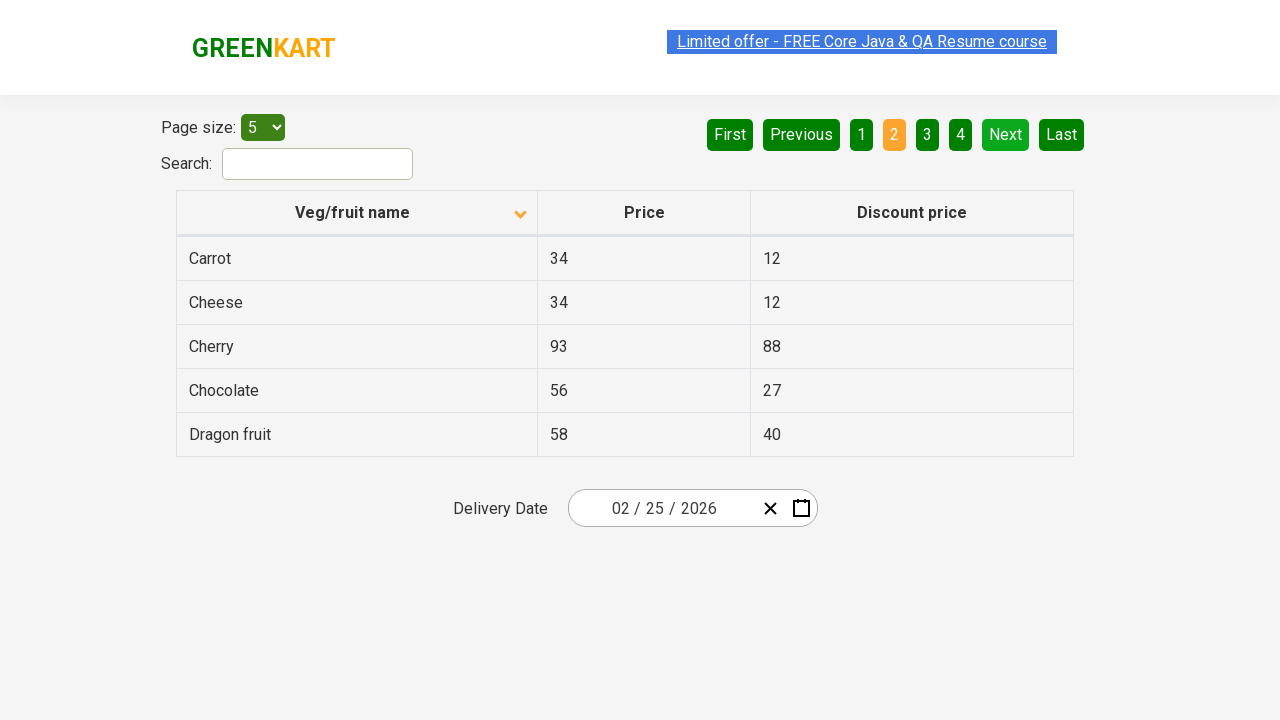

Clicked Next button to navigate to next page at (1006, 134) on xpath=//a[@aria-label='Next']
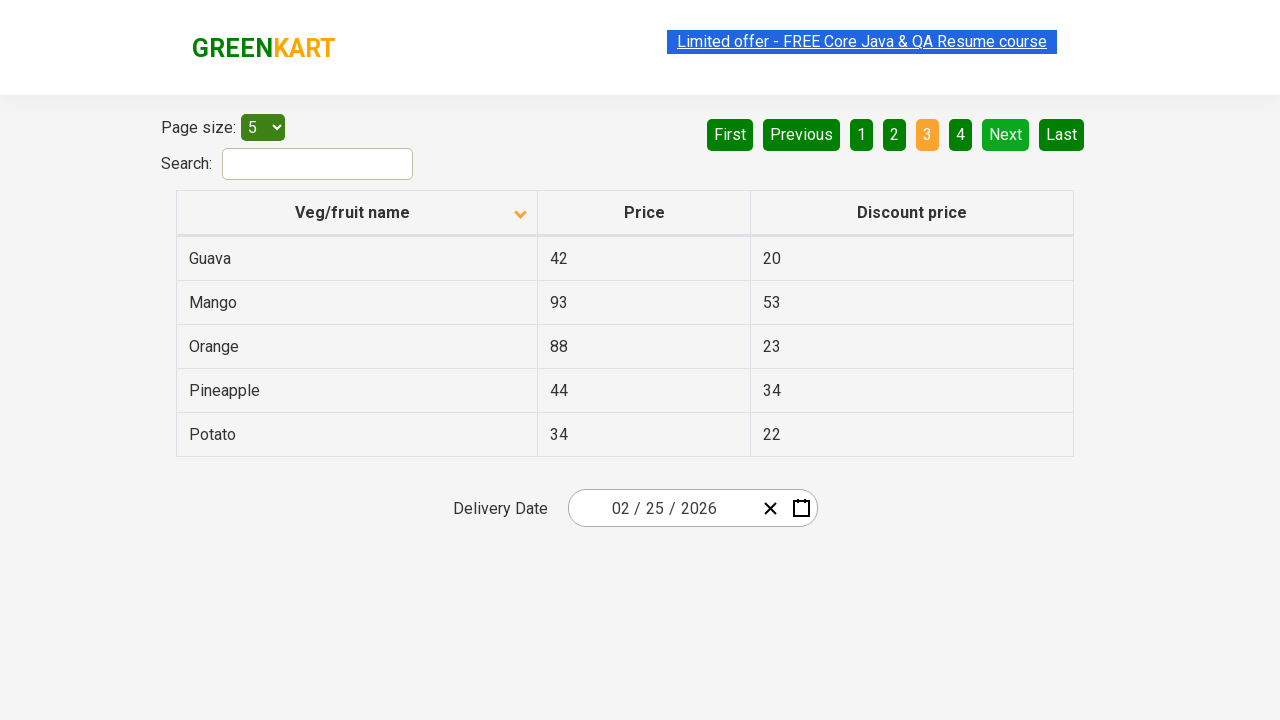

Waited for next page to load
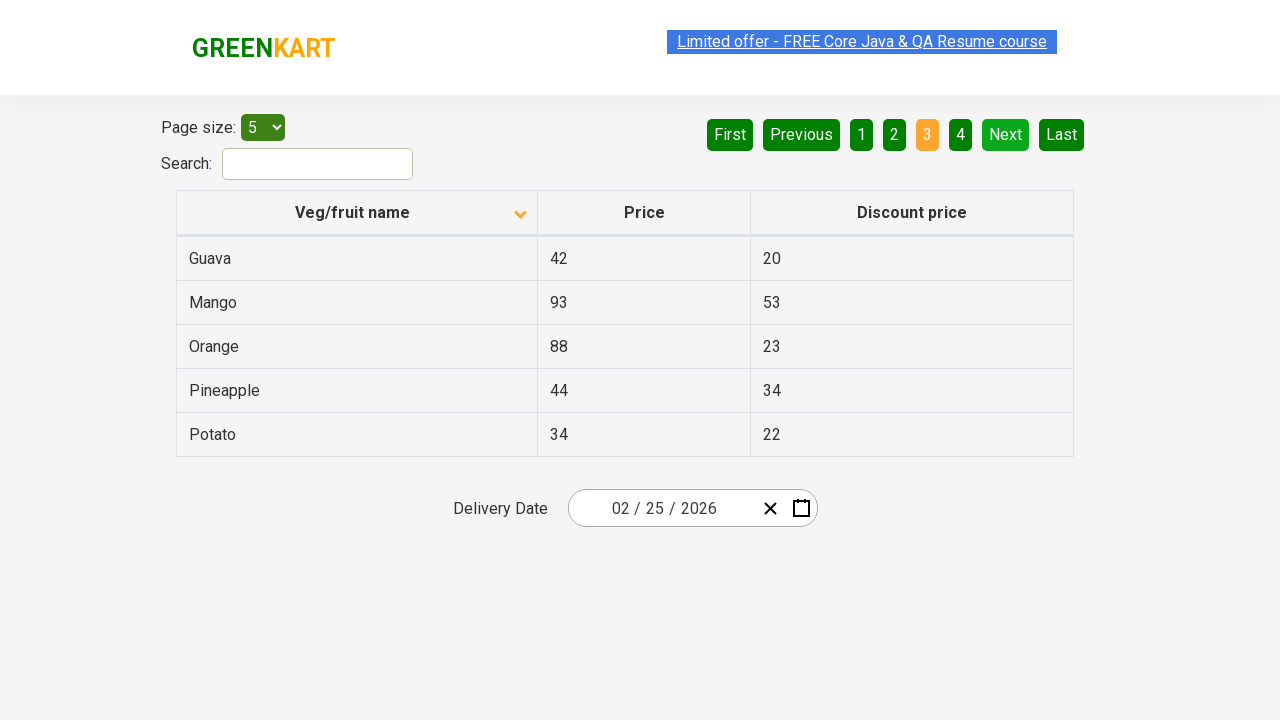

Retrieved items from current page
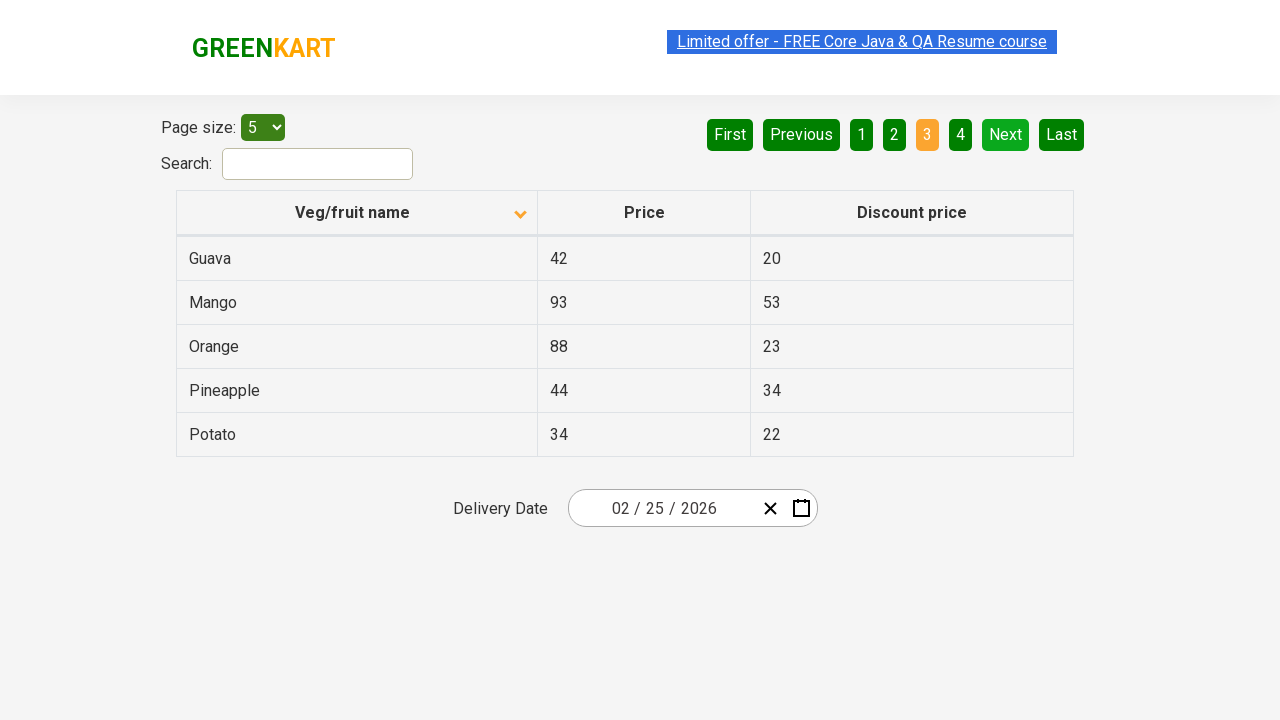

Clicked Next button to navigate to next page at (1006, 134) on xpath=//a[@aria-label='Next']
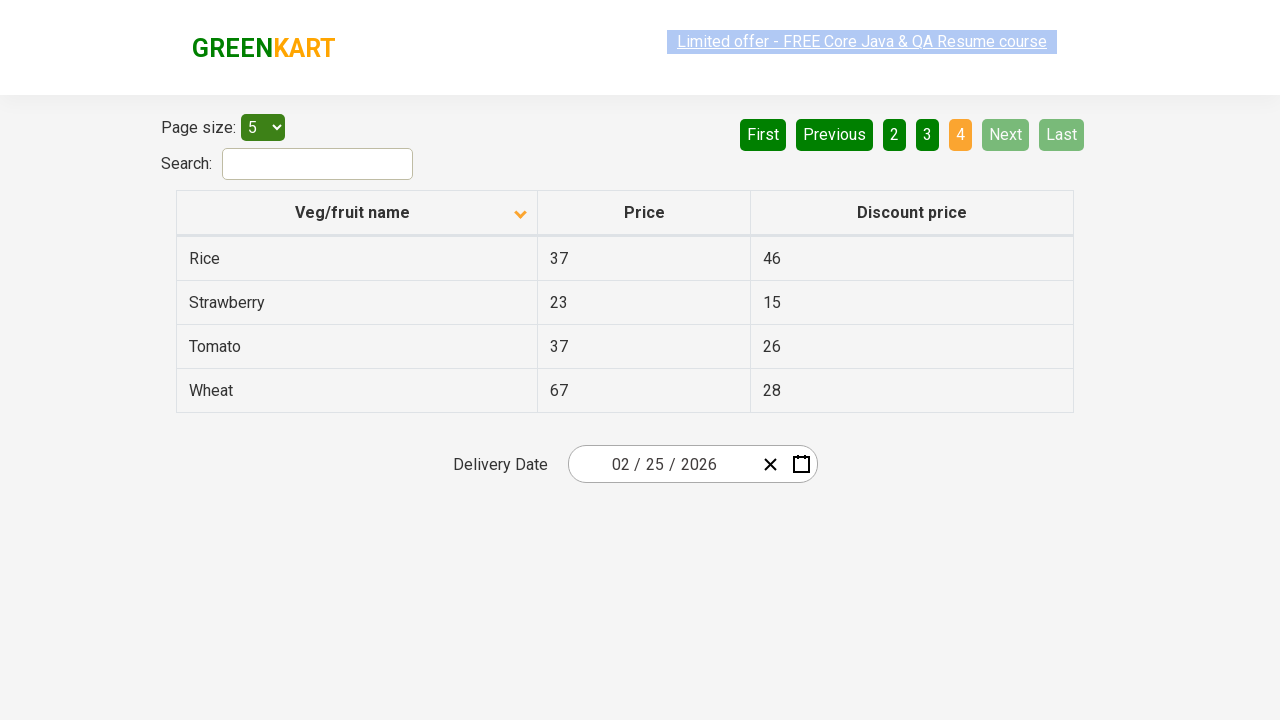

Waited for next page to load
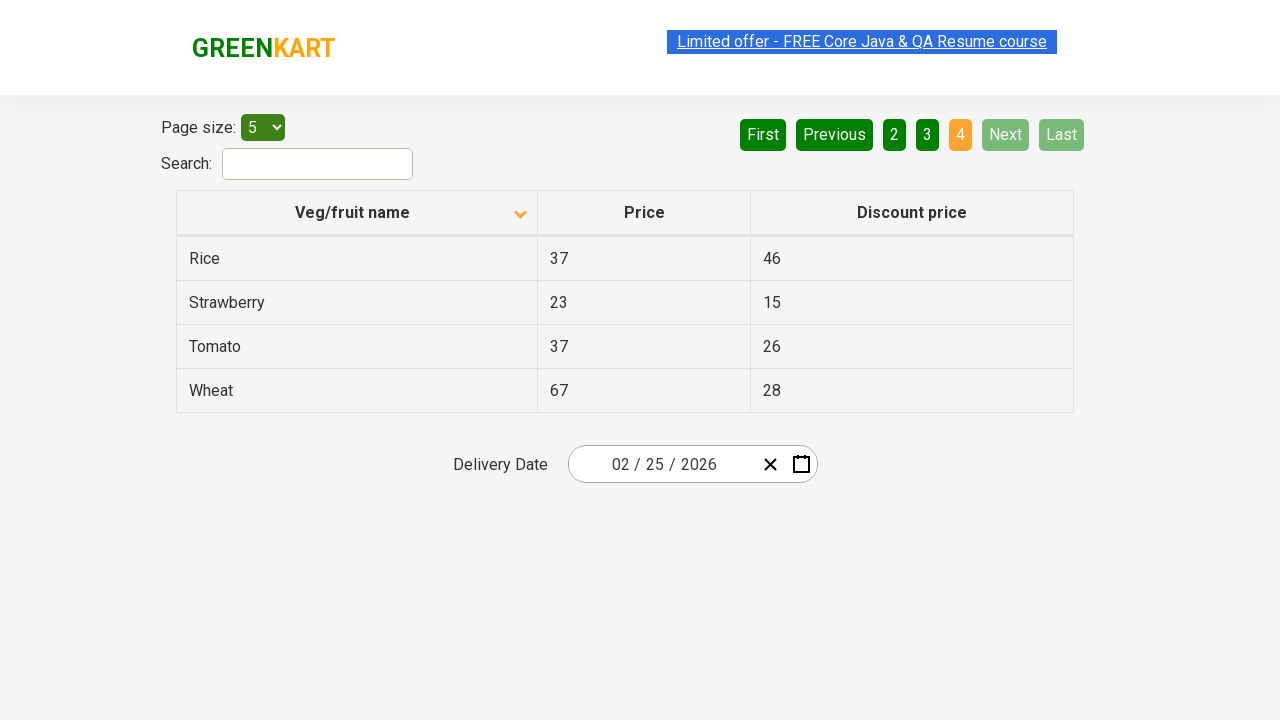

Retrieved items from current page
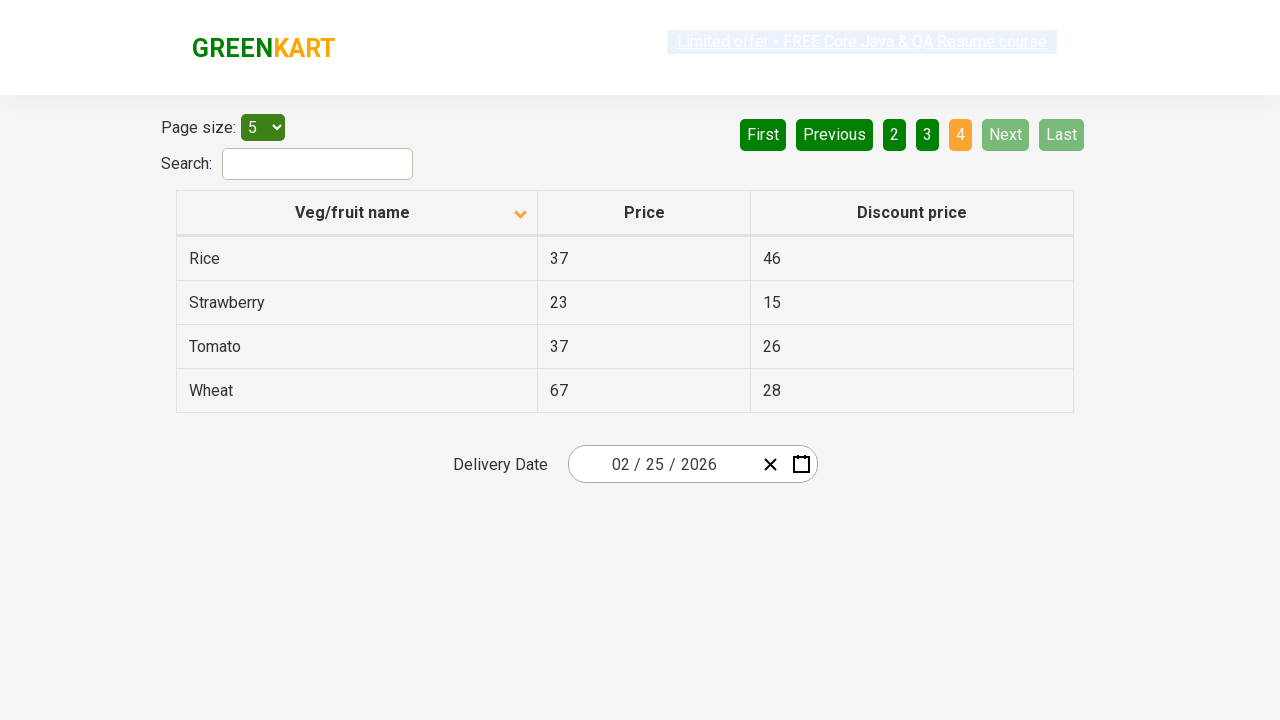

Found Rice item with price: 37
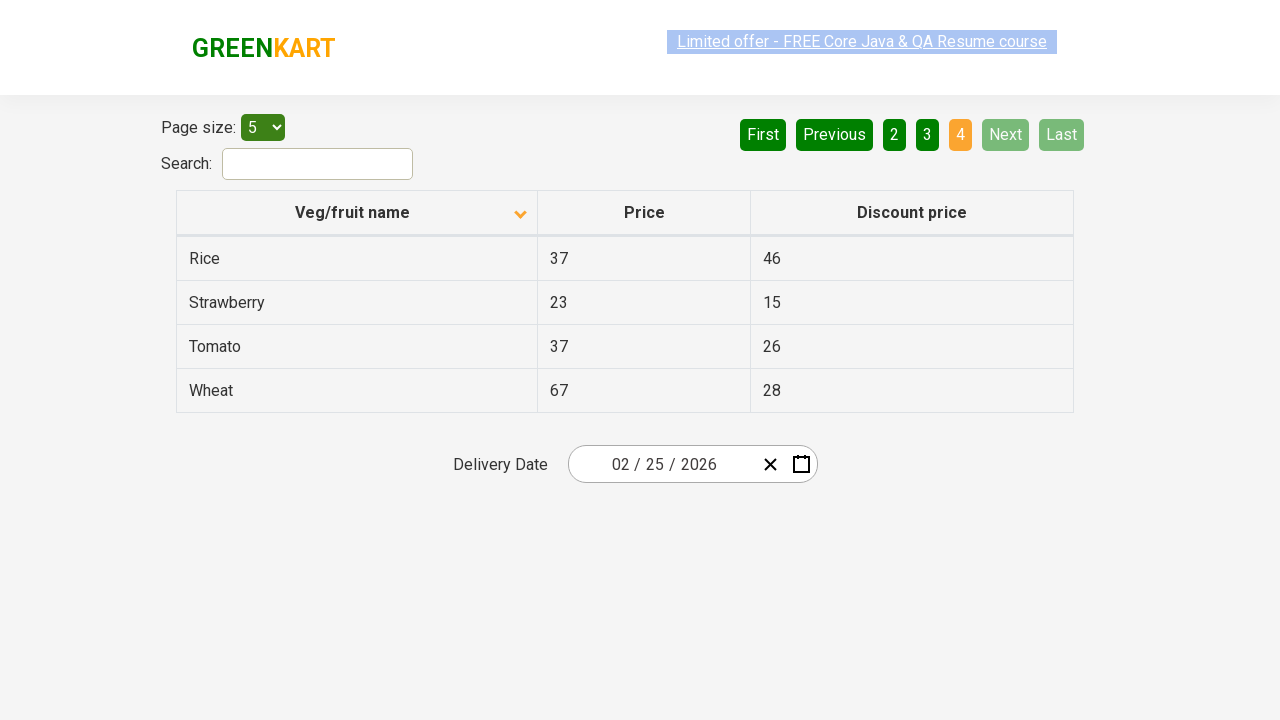

Found Rice items, stopping pagination search
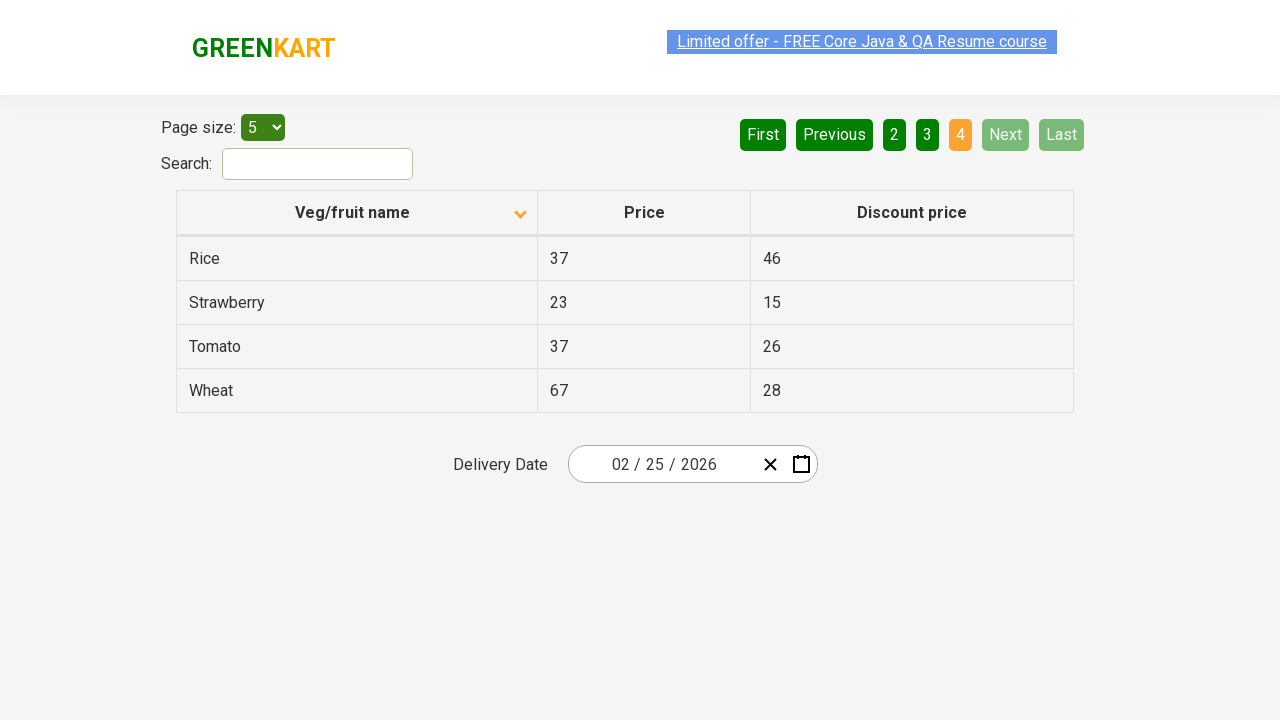

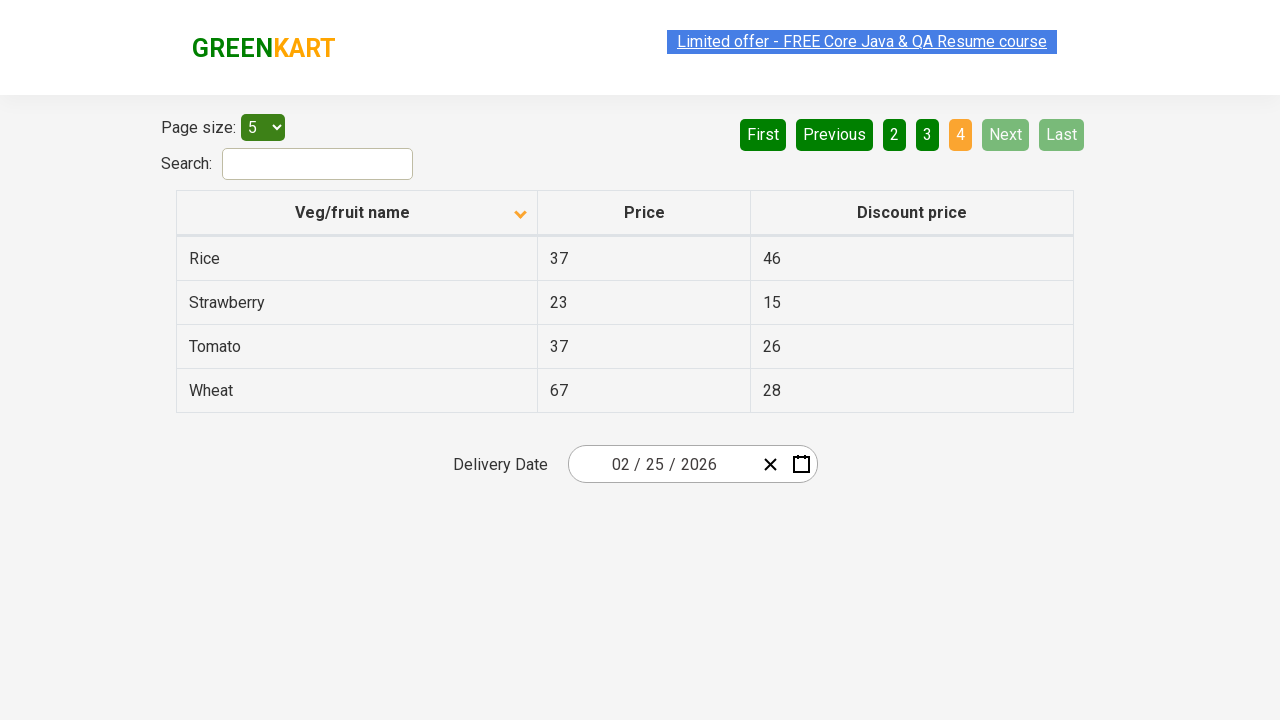